Tests hover/mouseover functionality on a course website by hovering over the header browse menu and then hovering over the Data Warehousing courses option.

Starting URL: http://greenstech.in/selenium-course-content.html

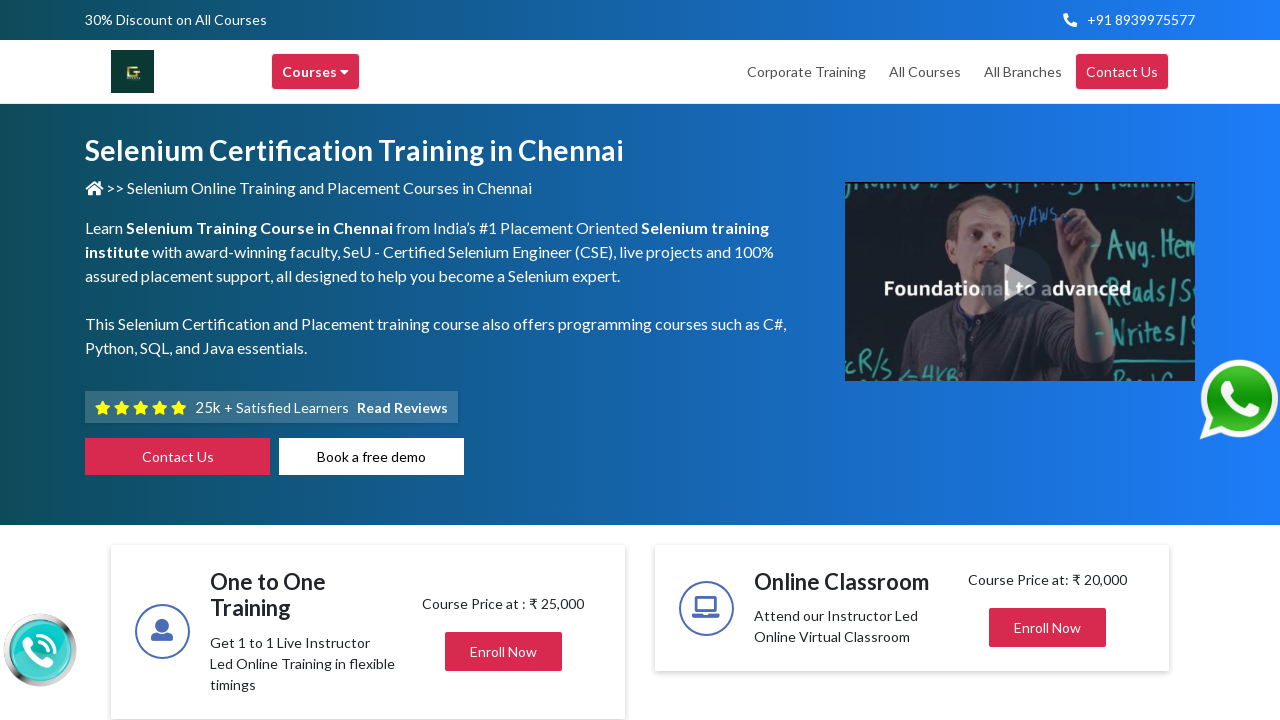

Hovered over header browse menu at (316, 72) on xpath=//div[@class='header-browse-greens']
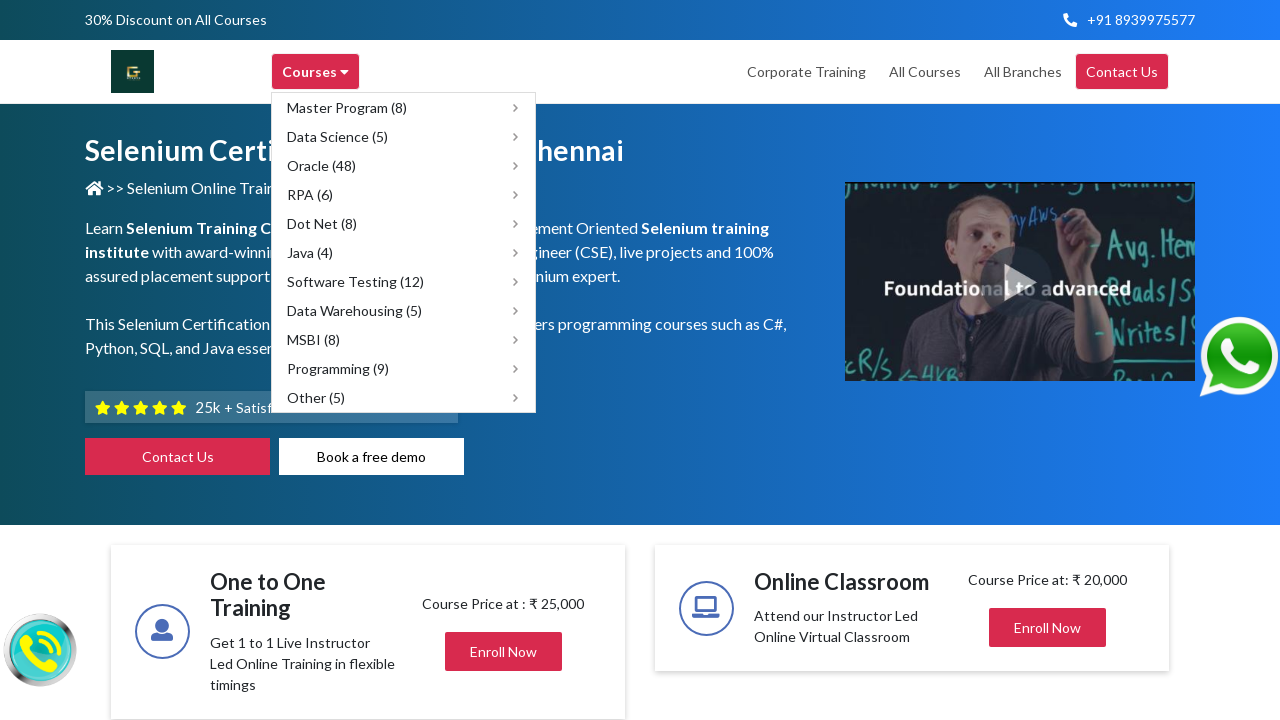

Hovered over Data Warehousing courses option at (404, 310) on xpath=//div[@title='Data Warehousing courses']
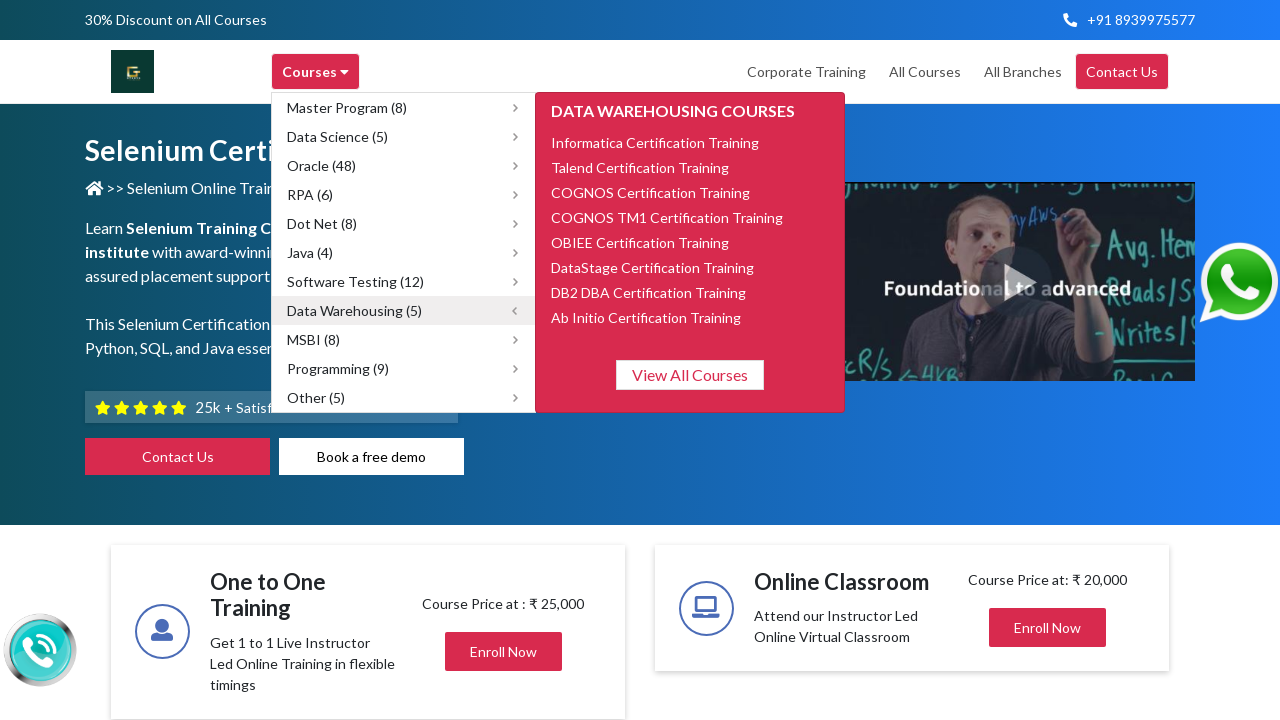

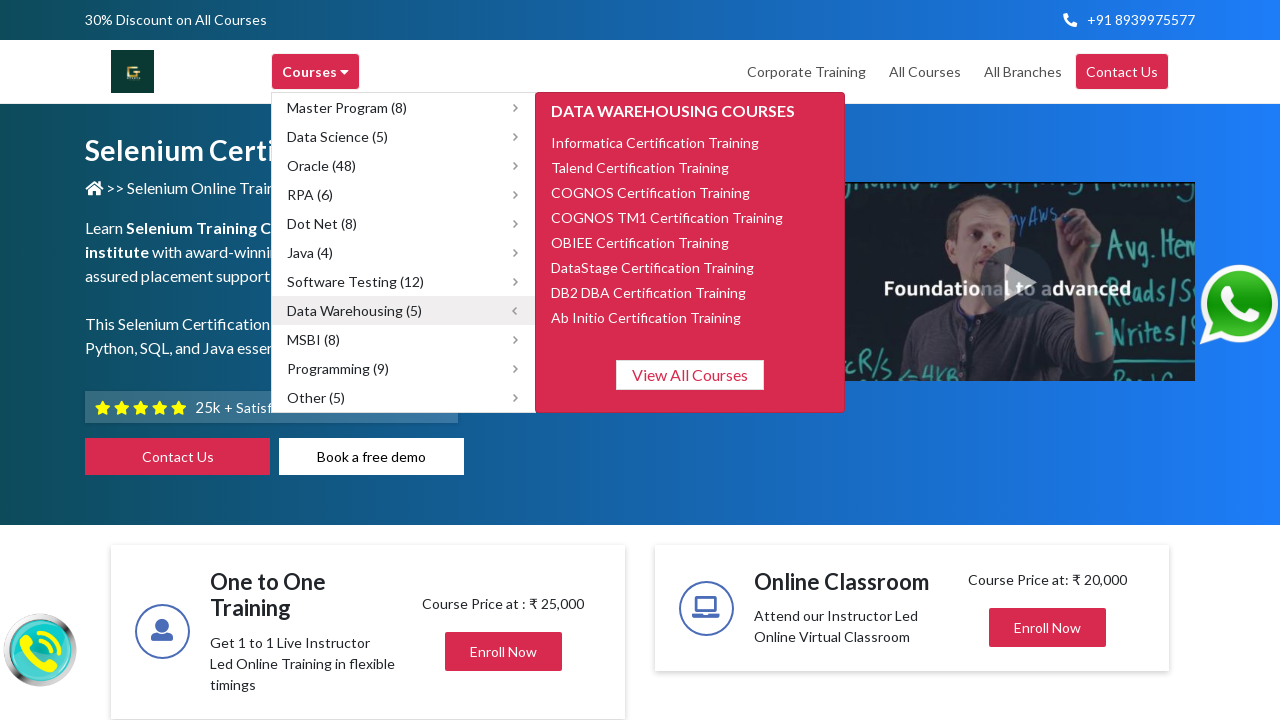